Tests the Pizza Hut India website address search functionality by entering a location query "jnmc" in the address input field and submitting it

Starting URL: https://www.pizzahut.co.in/

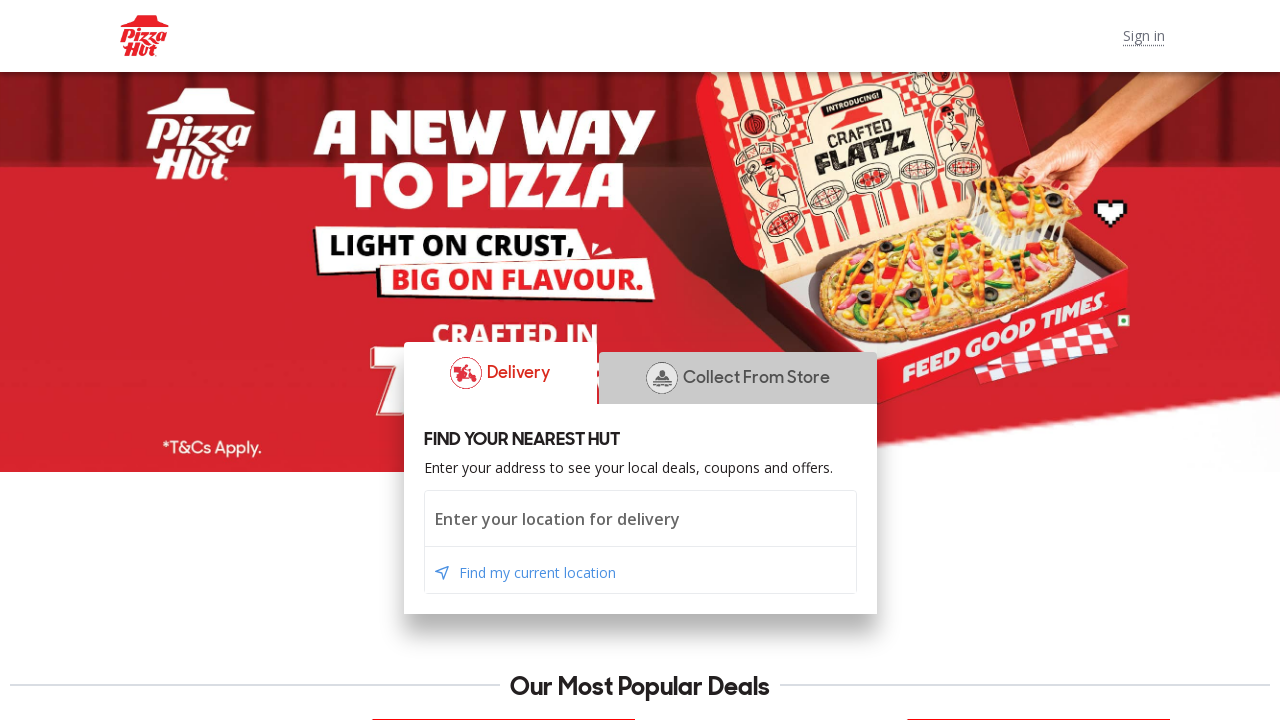

Address input field is visible
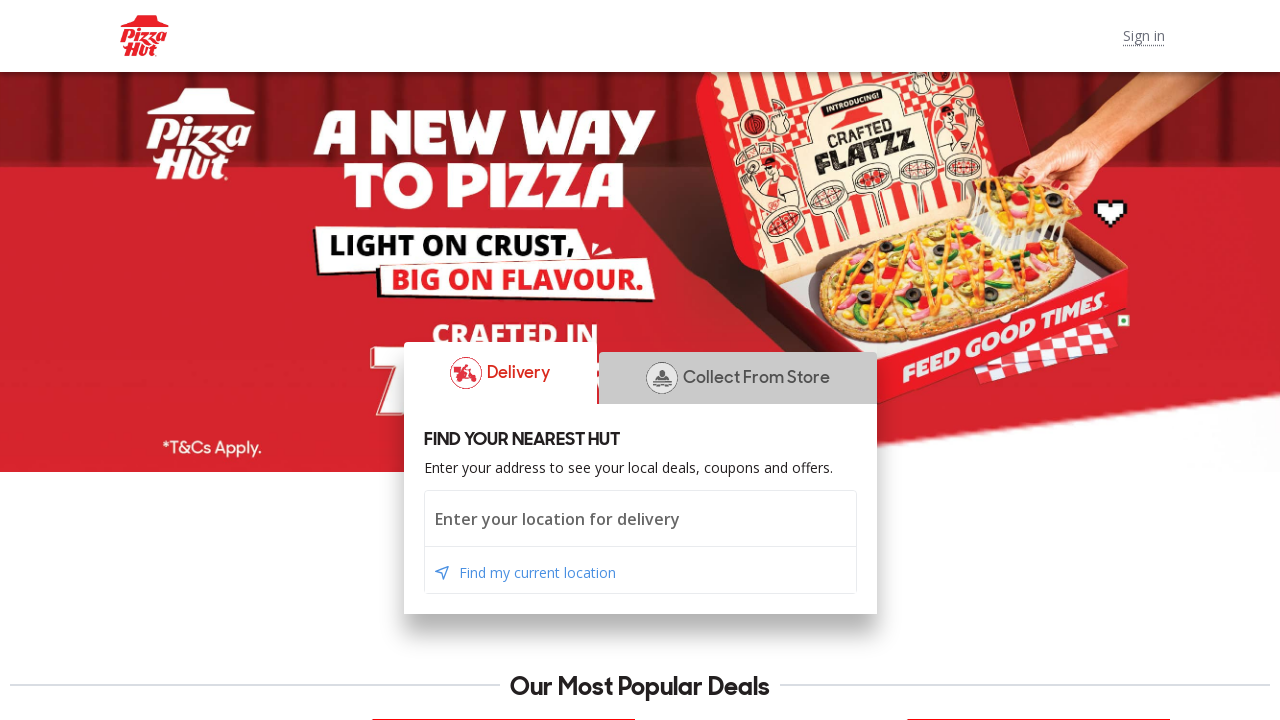

Filled address input field with 'jnmc' on input[type='text']
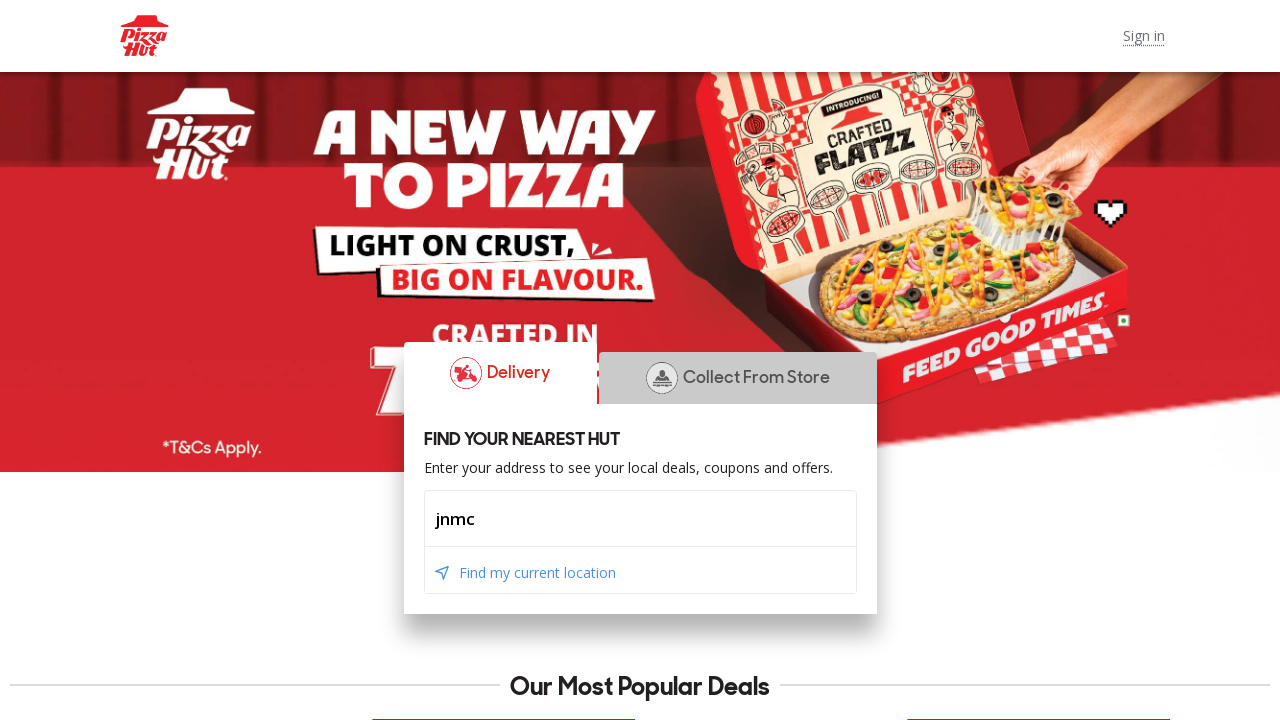

Pressed Enter to submit address search on input[type='text']
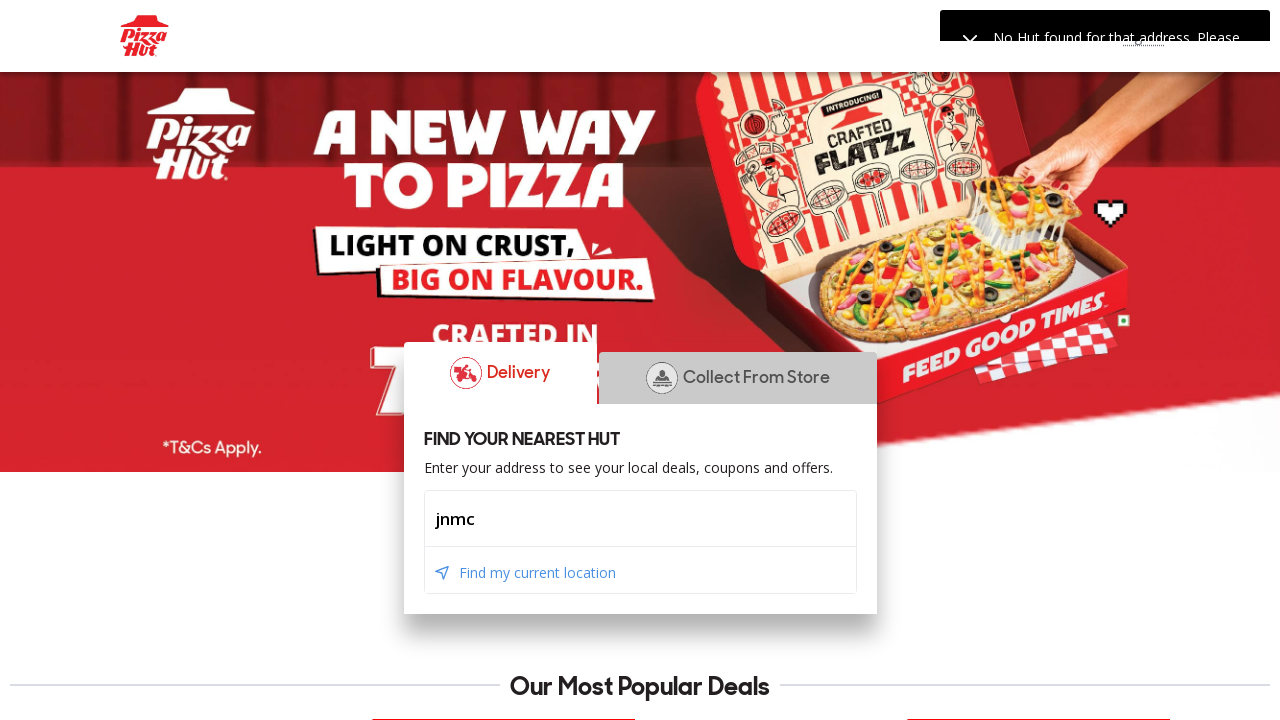

Waited for search results to load
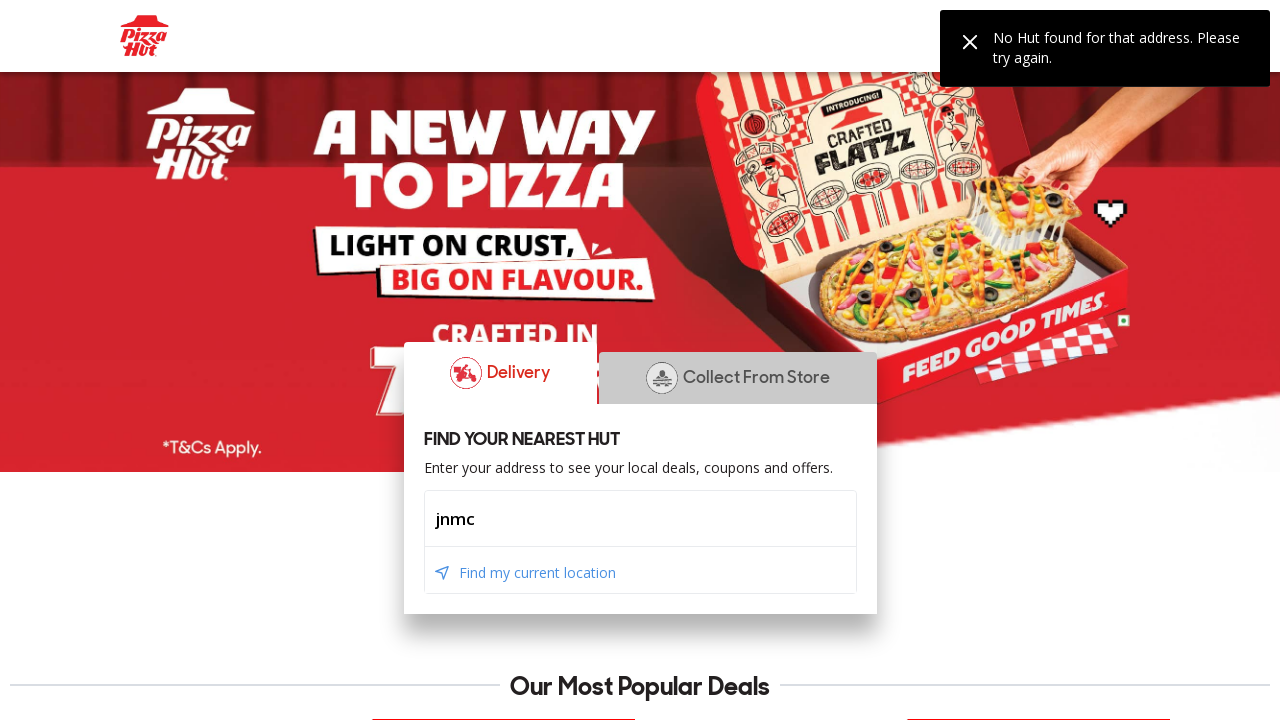

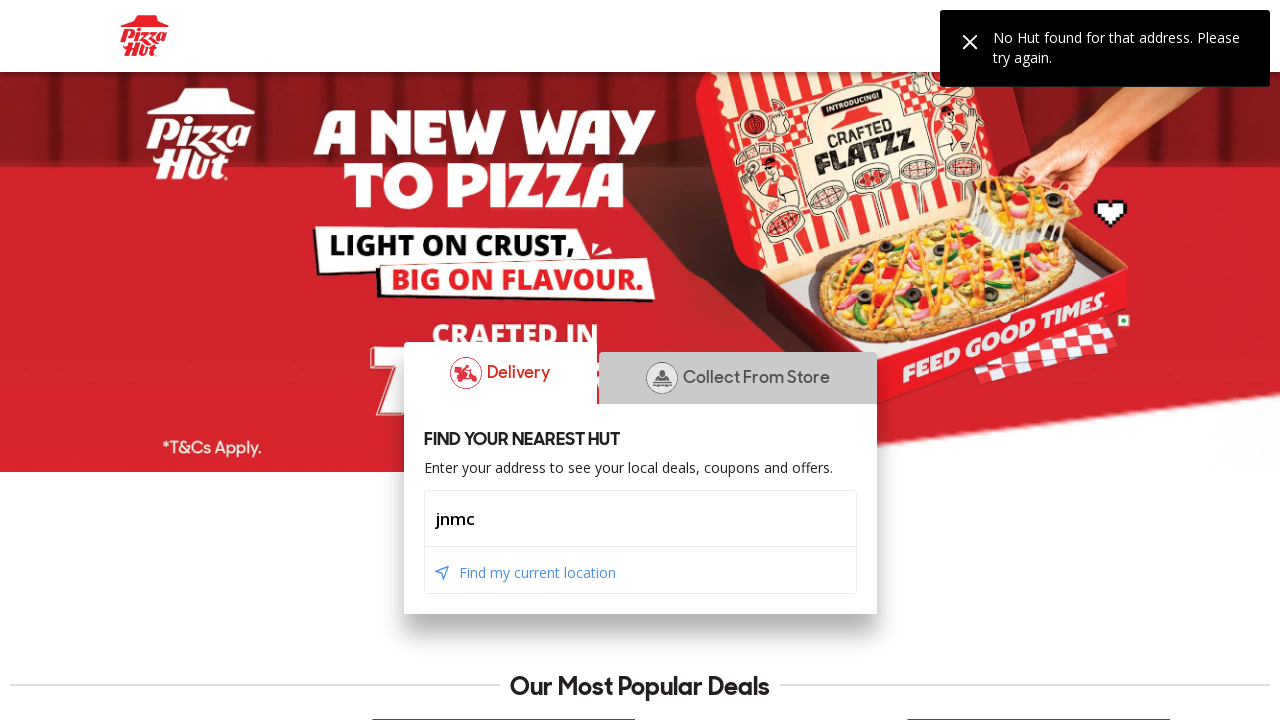